Tests dropdown by selecting an option and verifying the dropdown has exactly 3 options

Starting URL: https://testcenter.techproeducation.com/index.php?page=dropdown

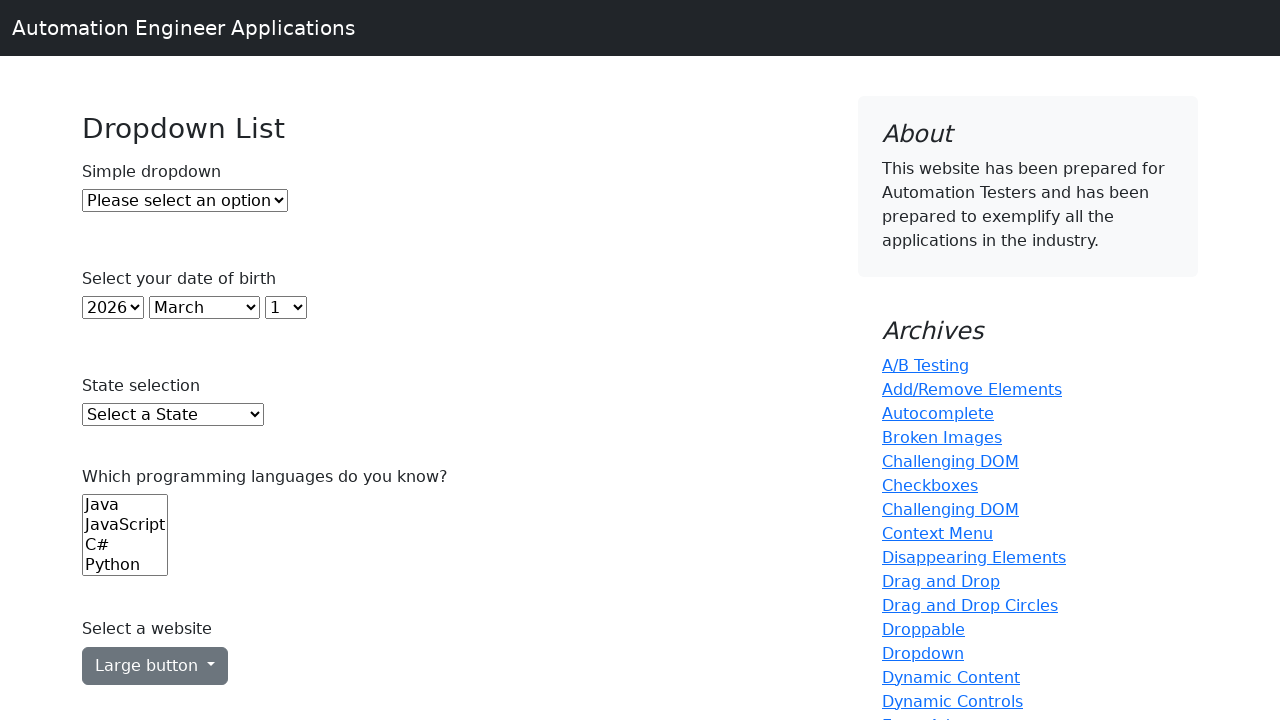

Waited for dropdown element to be present
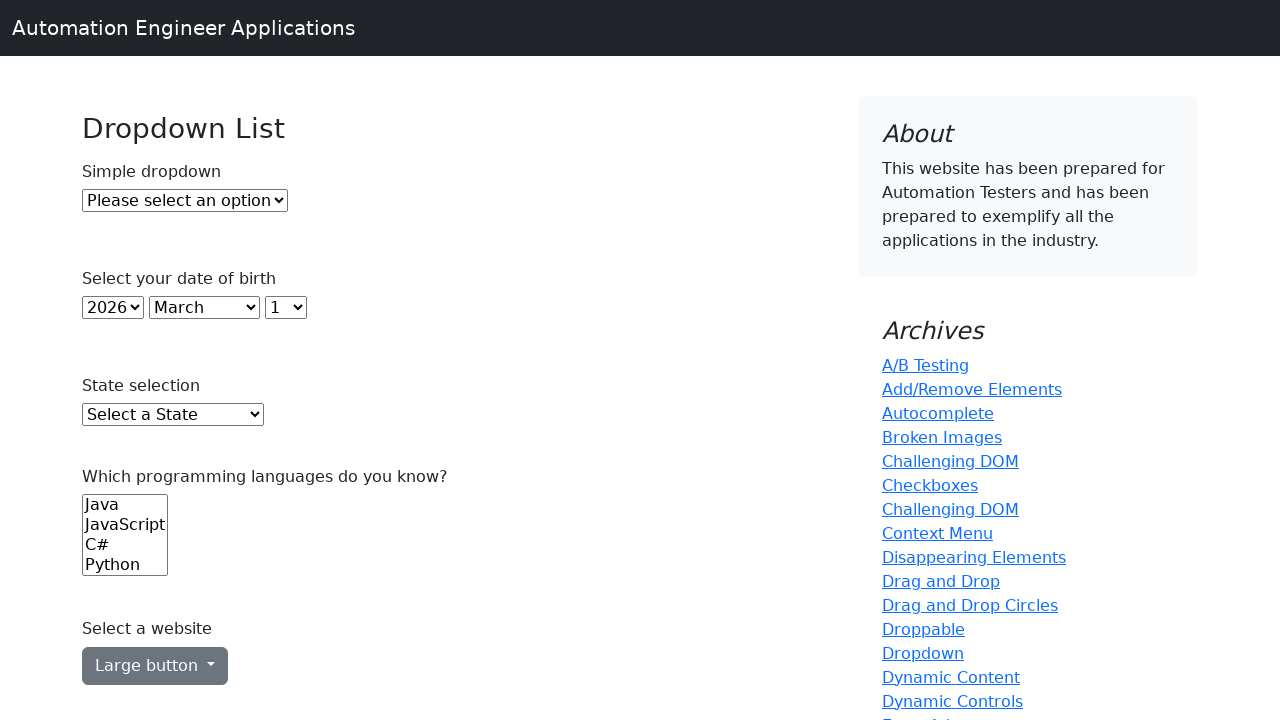

Selected third option (index 2) from dropdown on #dropdown
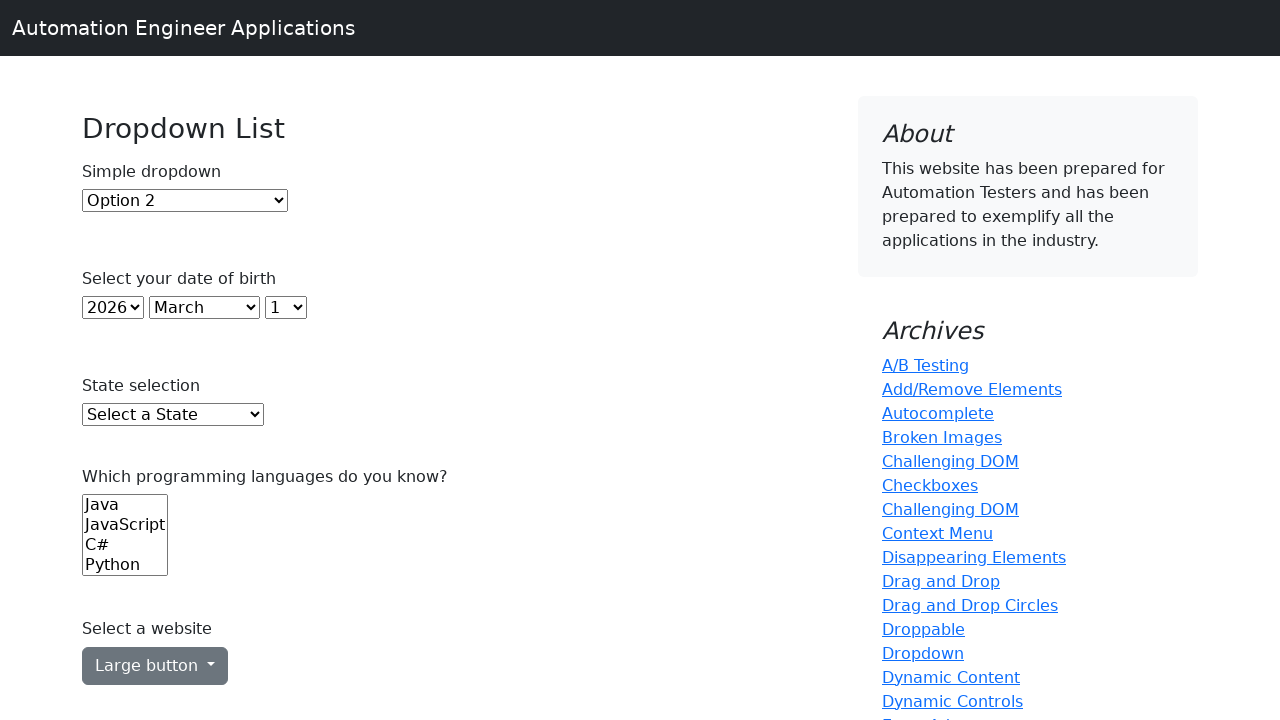

Retrieved dropdown options count
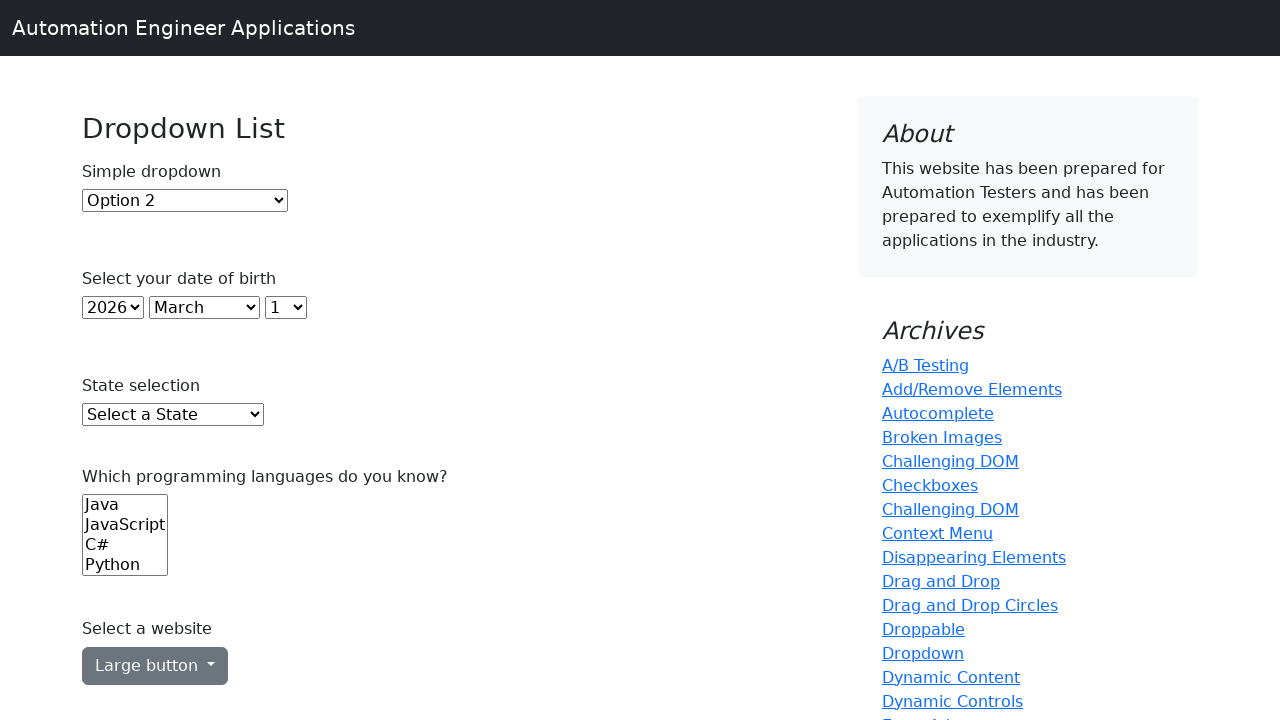

Verified dropdown has exactly 3 options
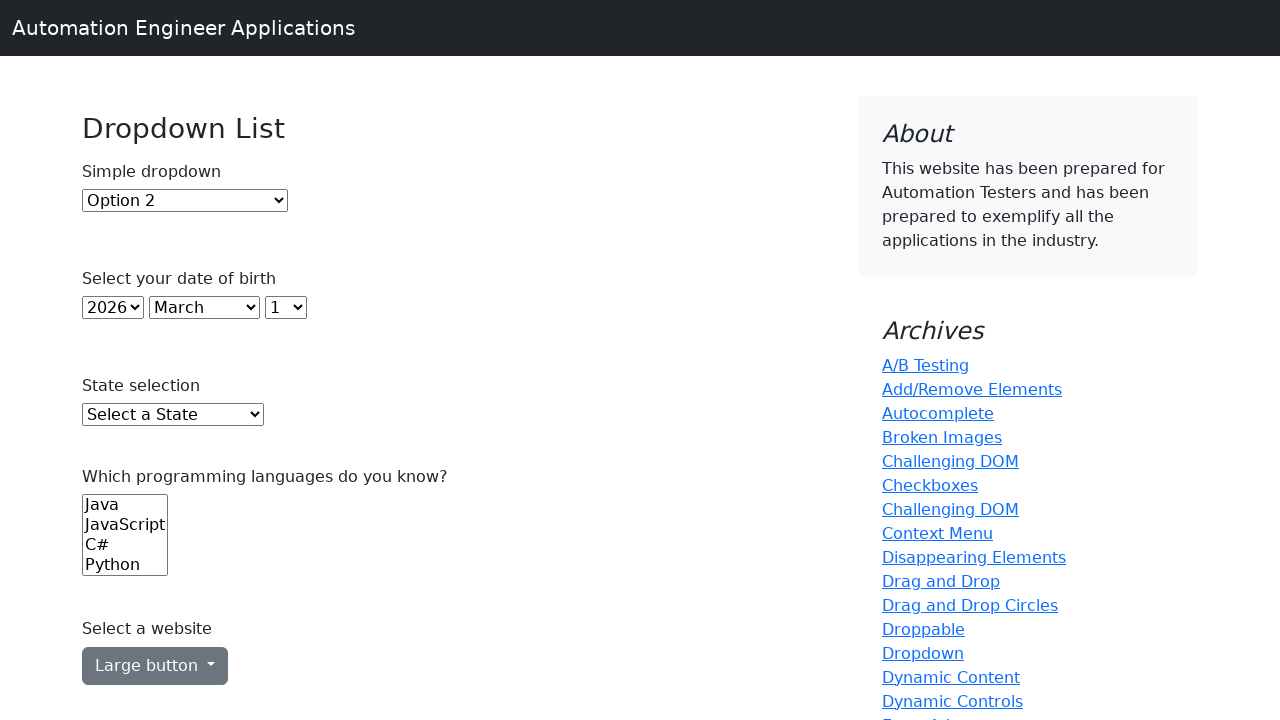

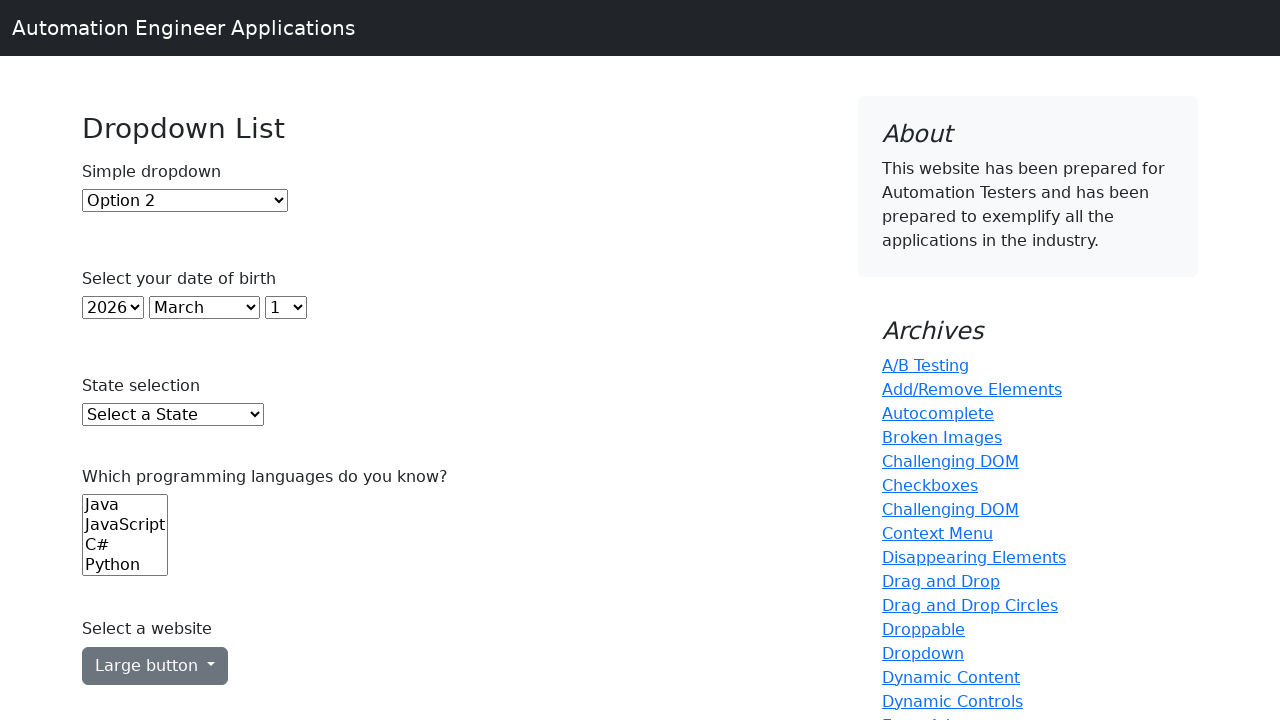